Tests the text box form on DemoQA by filling in the username field and verifying that links are present on the page

Starting URL: https://demoqa.com/text-box

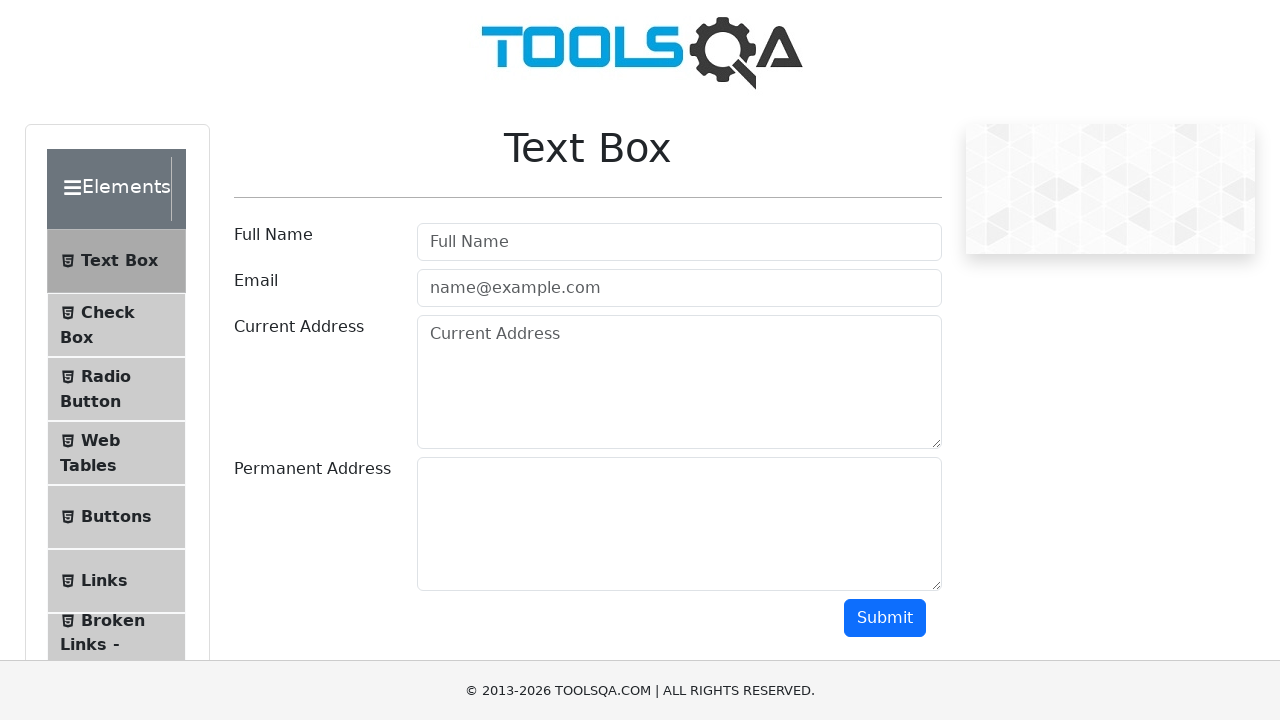

Filled username field with 'canpolat' on #userName
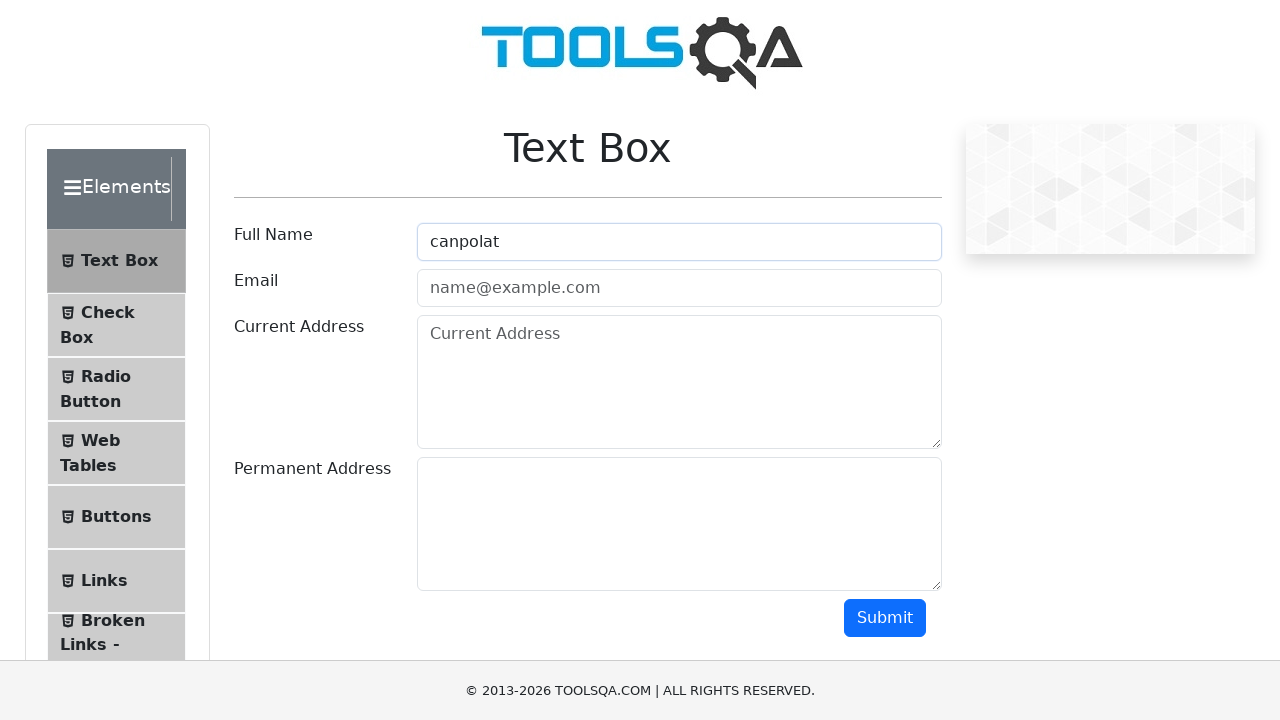

Waited for links to be present on the page
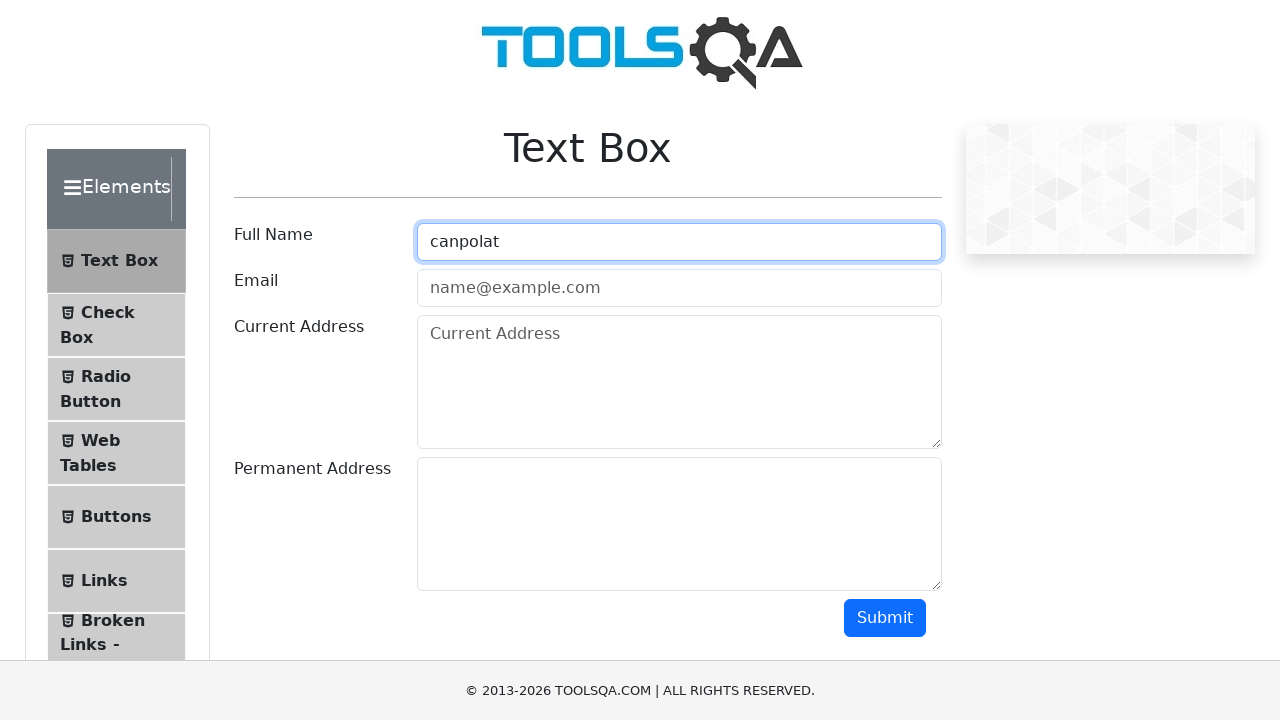

Retrieved all links on the page to verify they exist
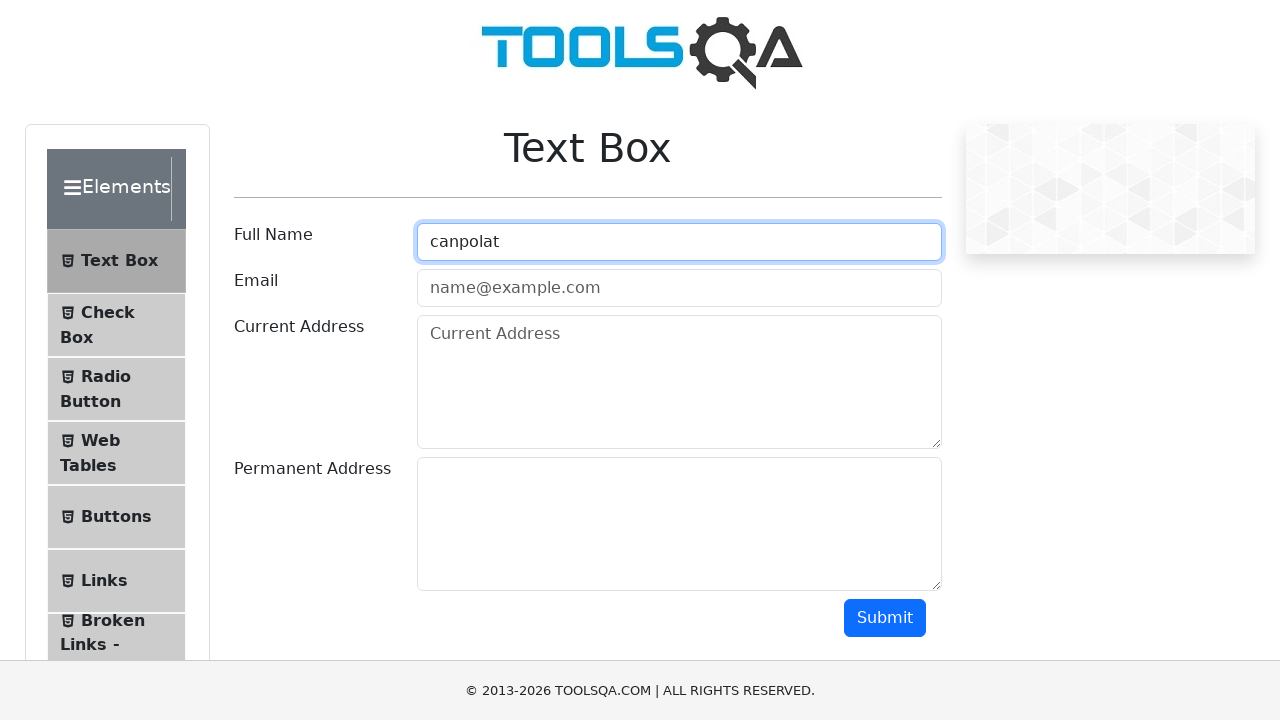

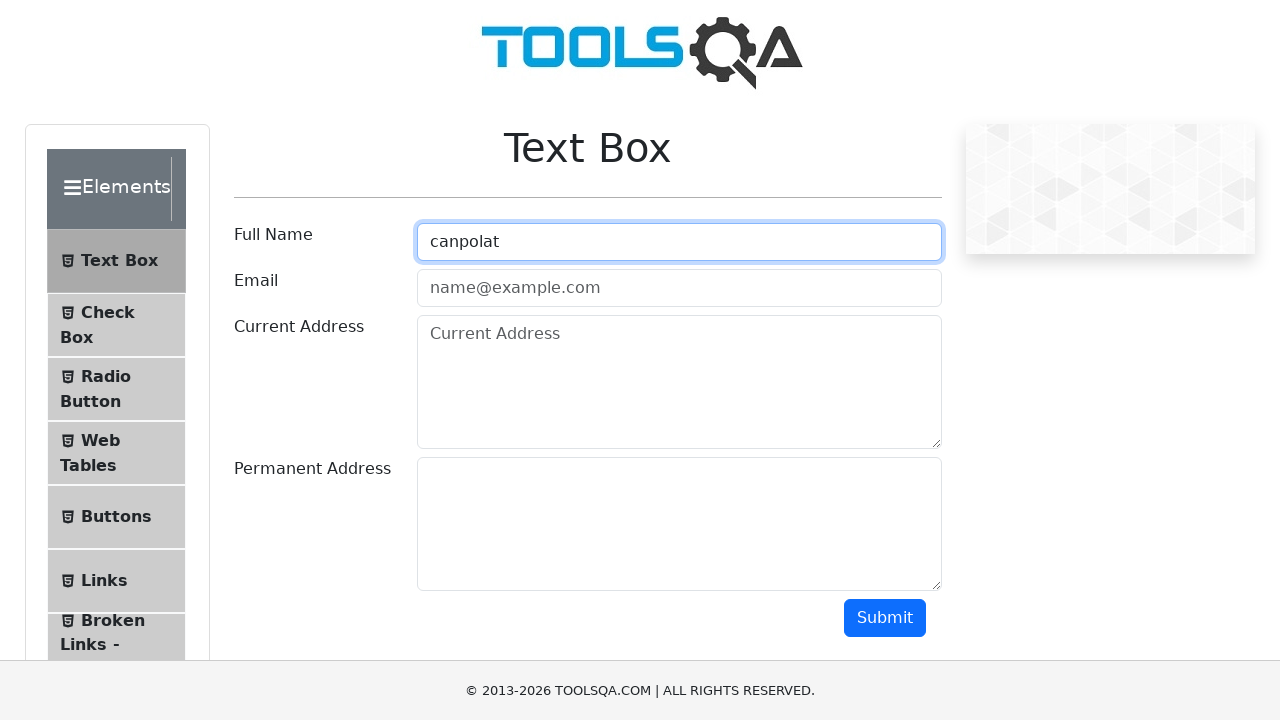